Tests window handling functionality by opening a new window through a link click and switching between parent and child windows to verify content

Starting URL: https://the-internet.herokuapp.com/

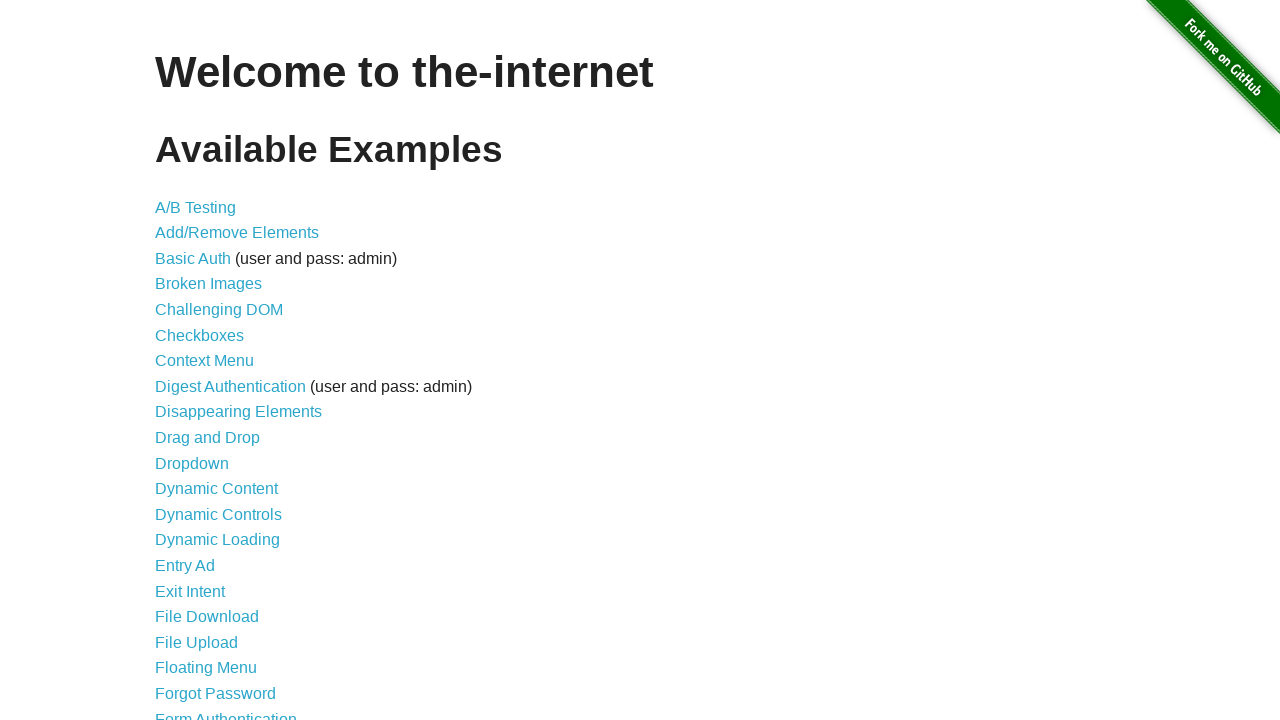

Clicked on 'Multiple Windows' link at (218, 369) on text=Multiple Windows
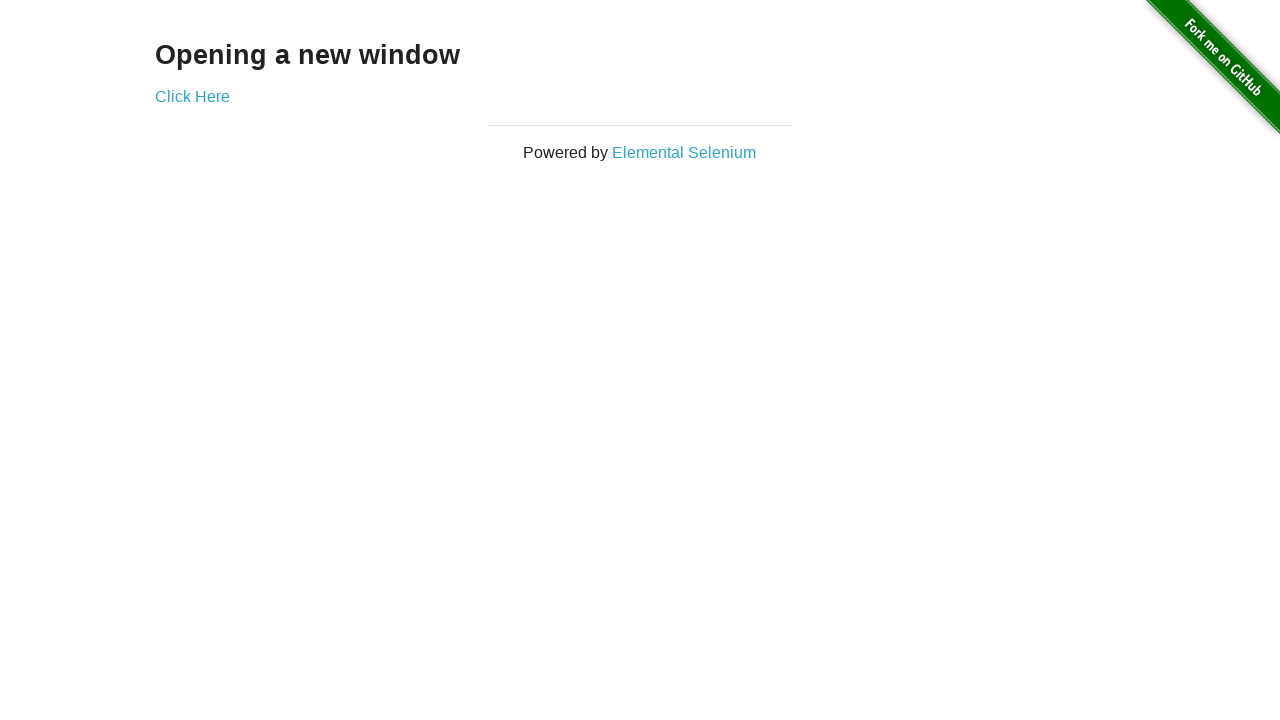

Clicked 'Click Here' link to open new window at (192, 96) on text=Click Here
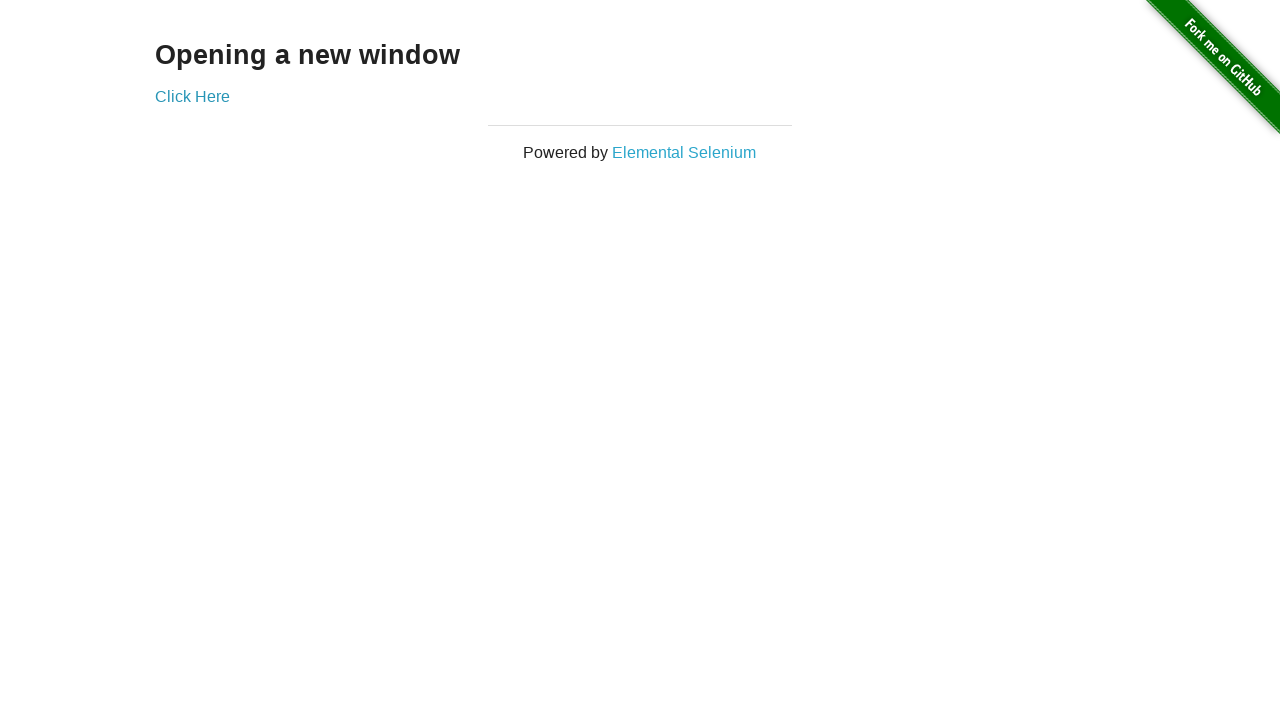

New window popup captured
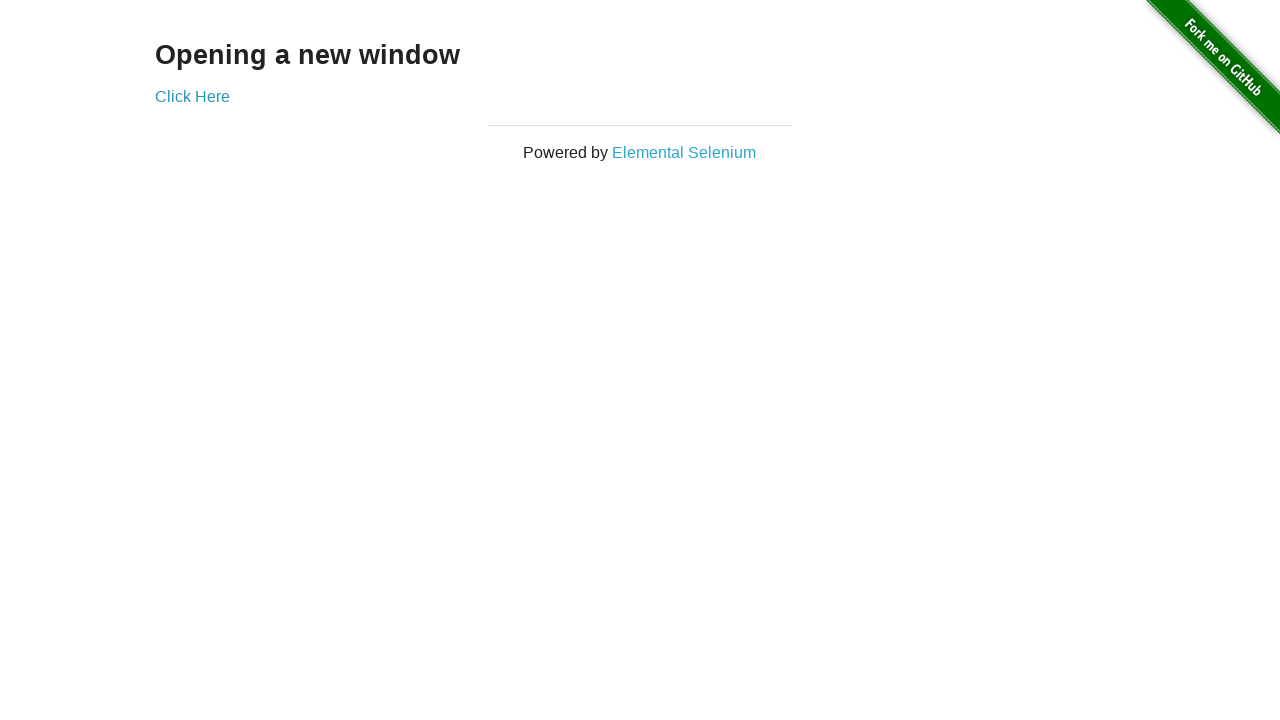

Retrieved text from new window: New Window
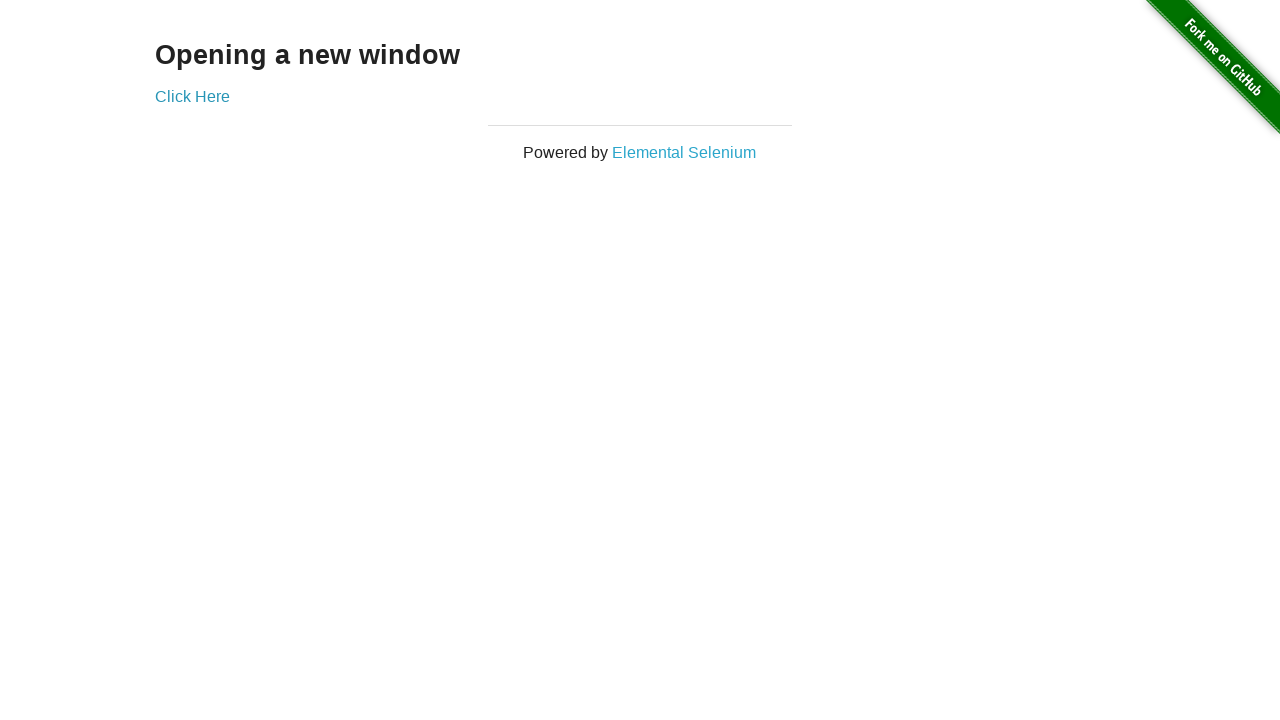

Retrieved text from original window: Opening a new window
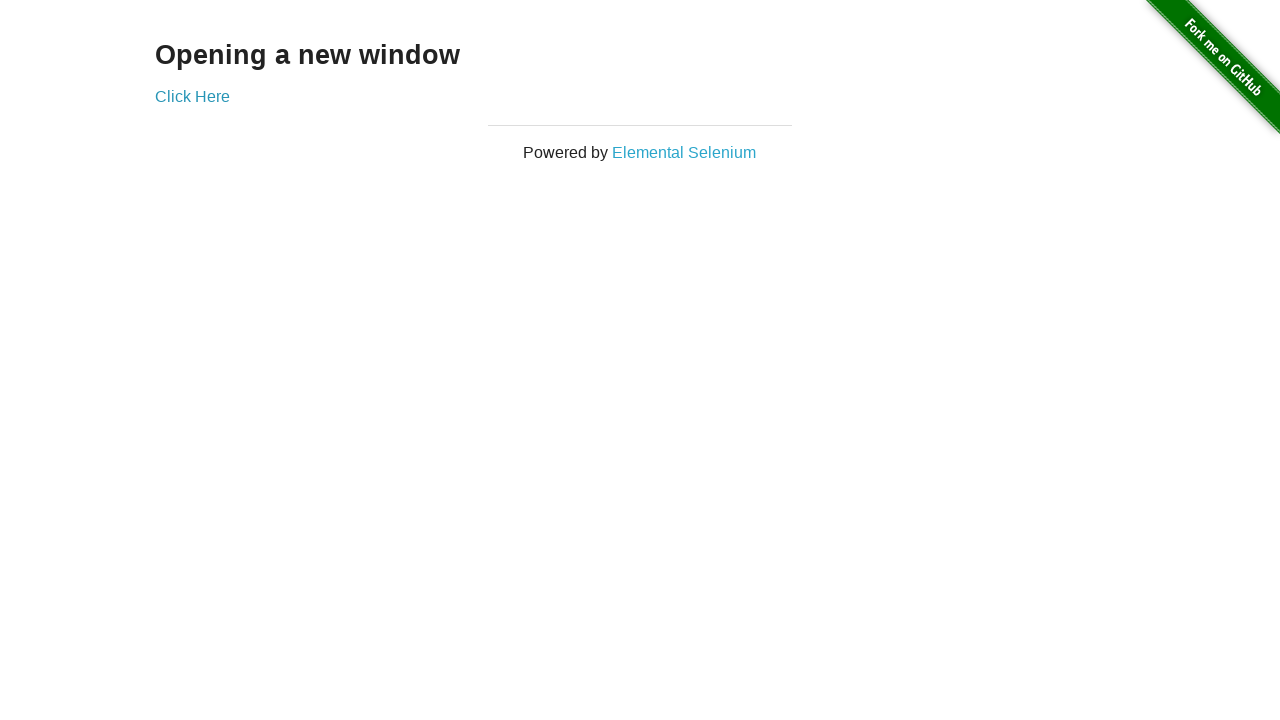

Closed the new window
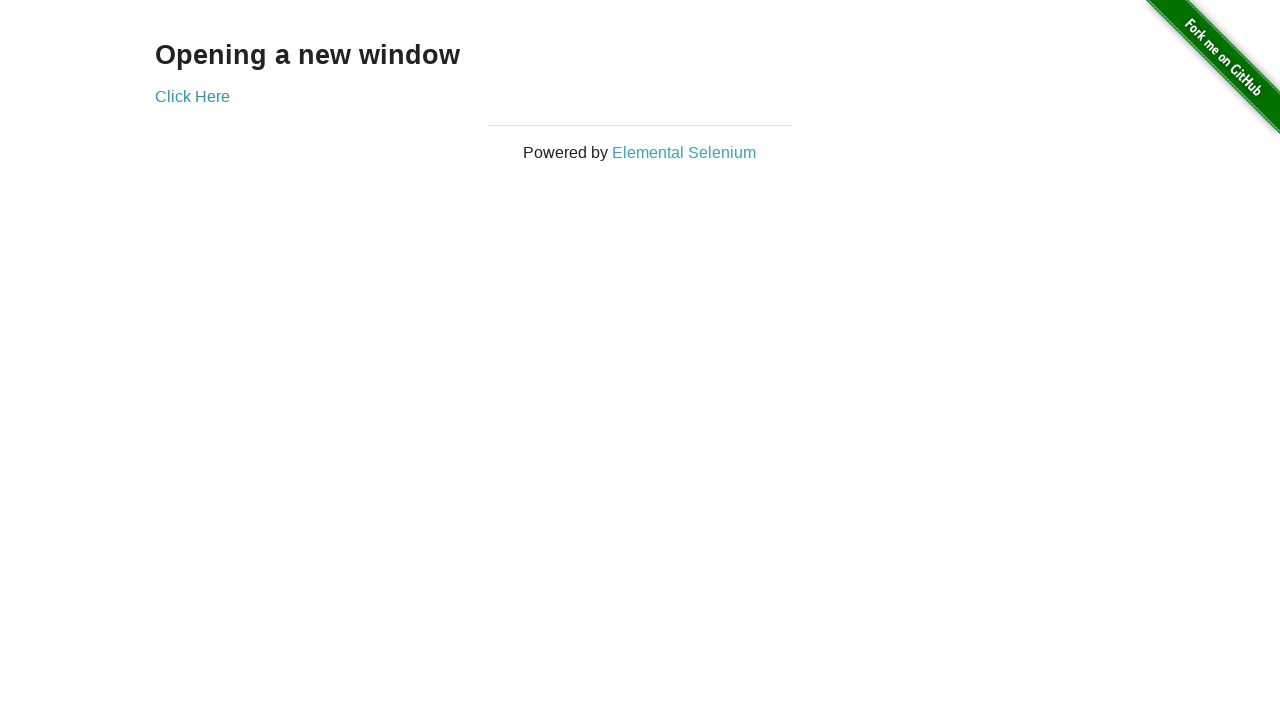

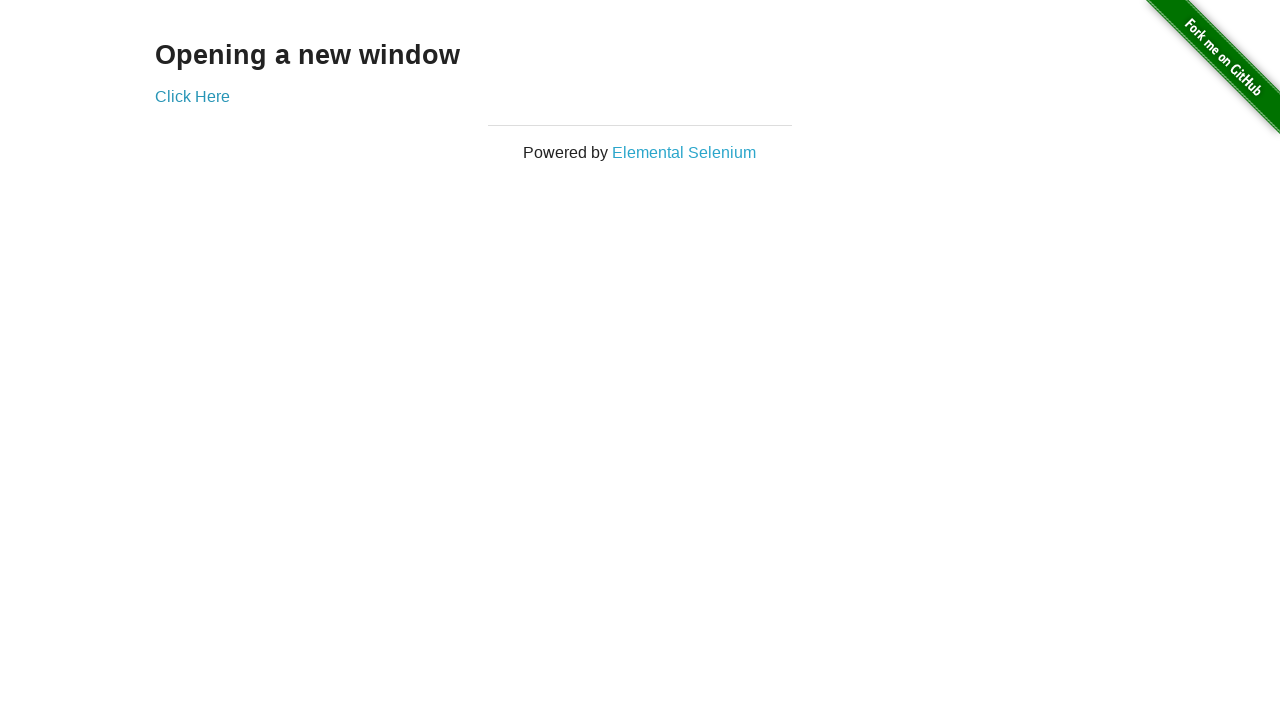